Tests auto-suggest dropdown functionality by typing a partial search term, waiting for suggestions to appear, and selecting a specific option from the dropdown list.

Starting URL: https://rahulshettyacademy.com/dropdownsPractise/

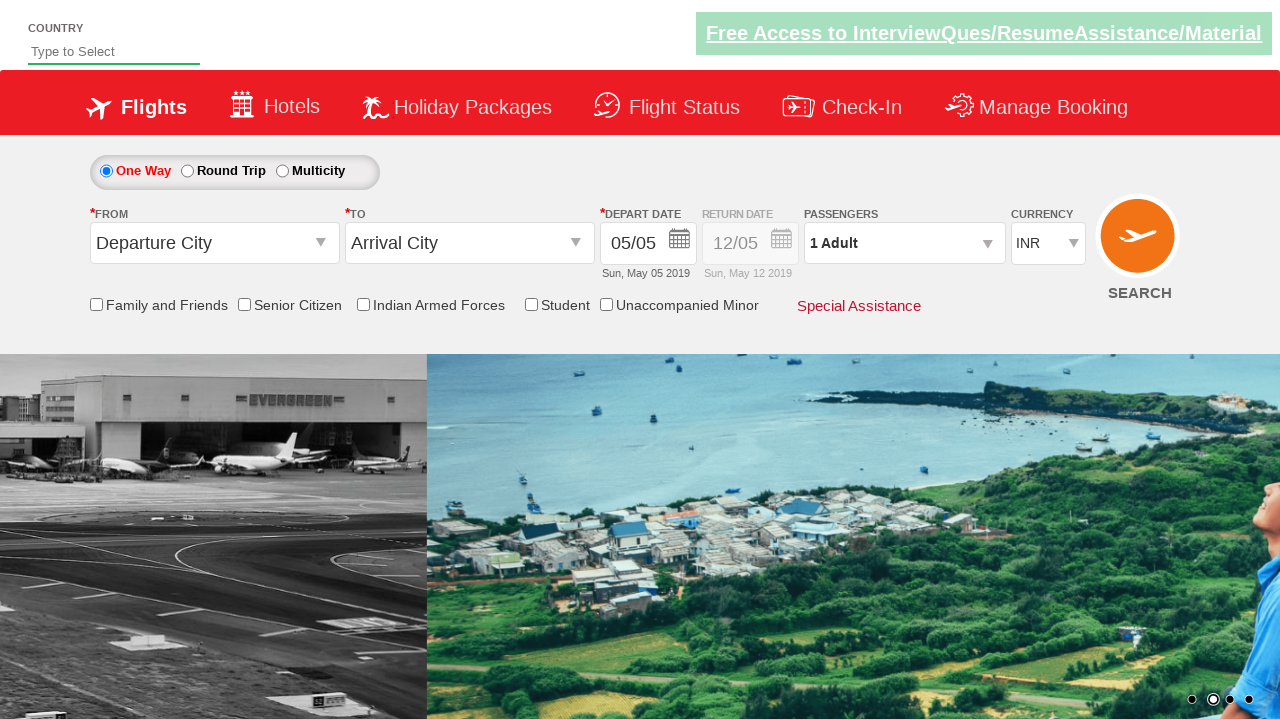

Filled autosuggest field with 'ind' to trigger dropdown suggestions on #autosuggest
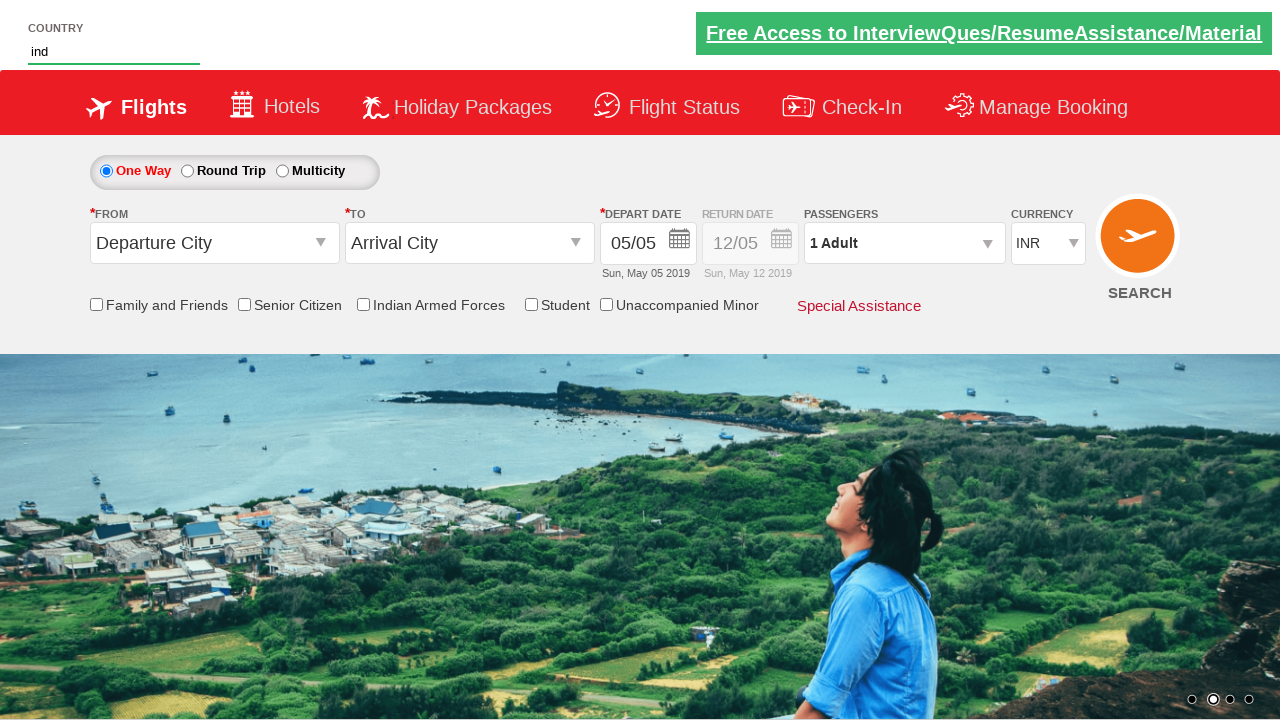

Auto-suggest dropdown options appeared
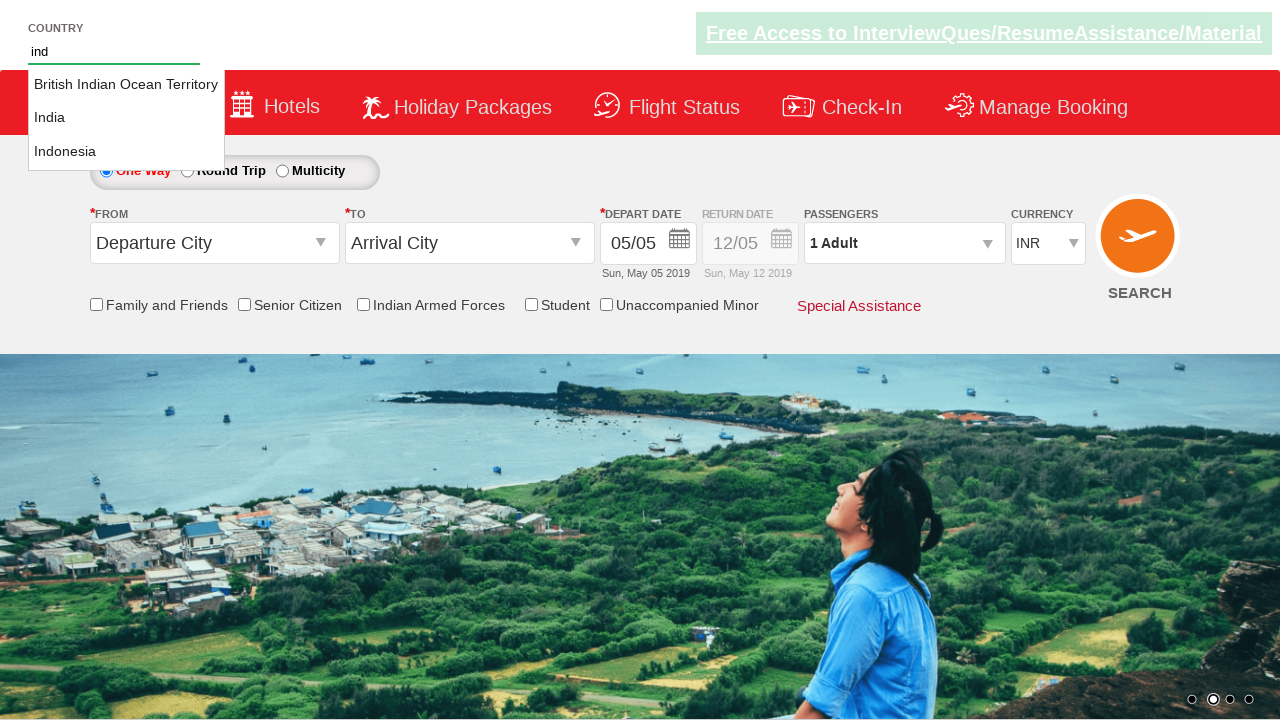

Retrieved all available auto-suggest options
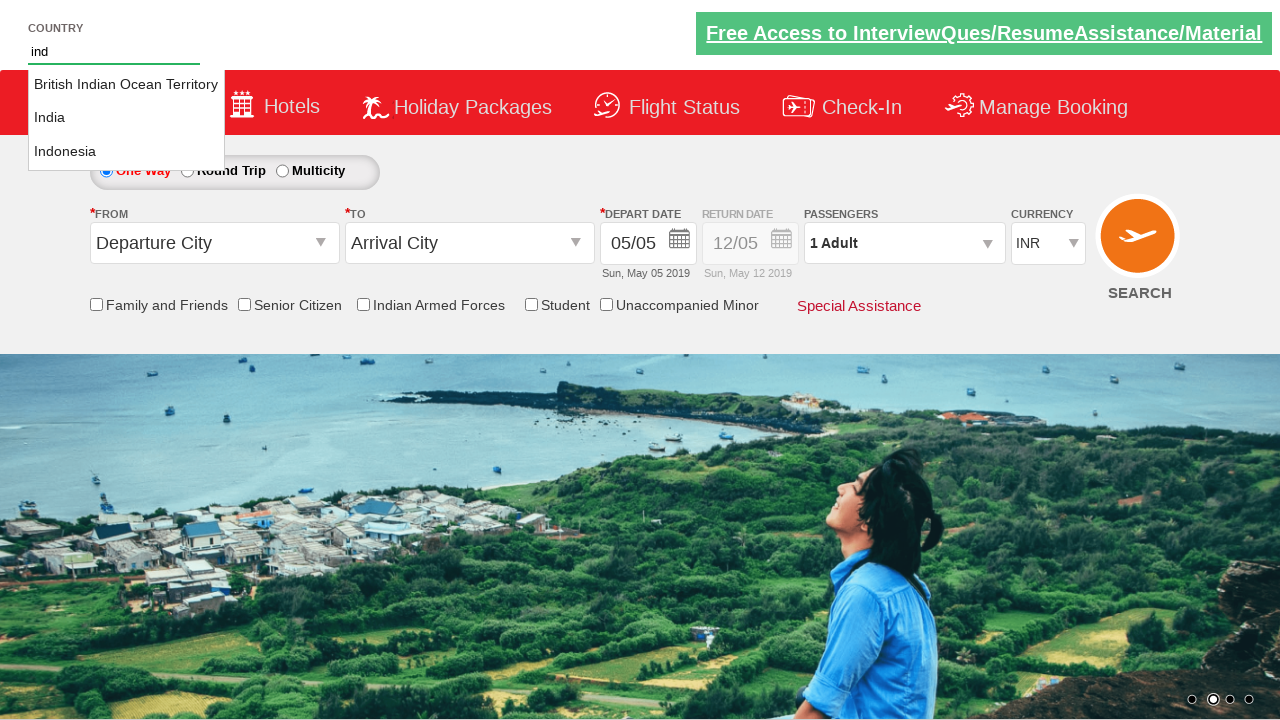

Selected 'India' from the auto-suggest dropdown at (126, 118) on li.ui-menu-item a >> nth=1
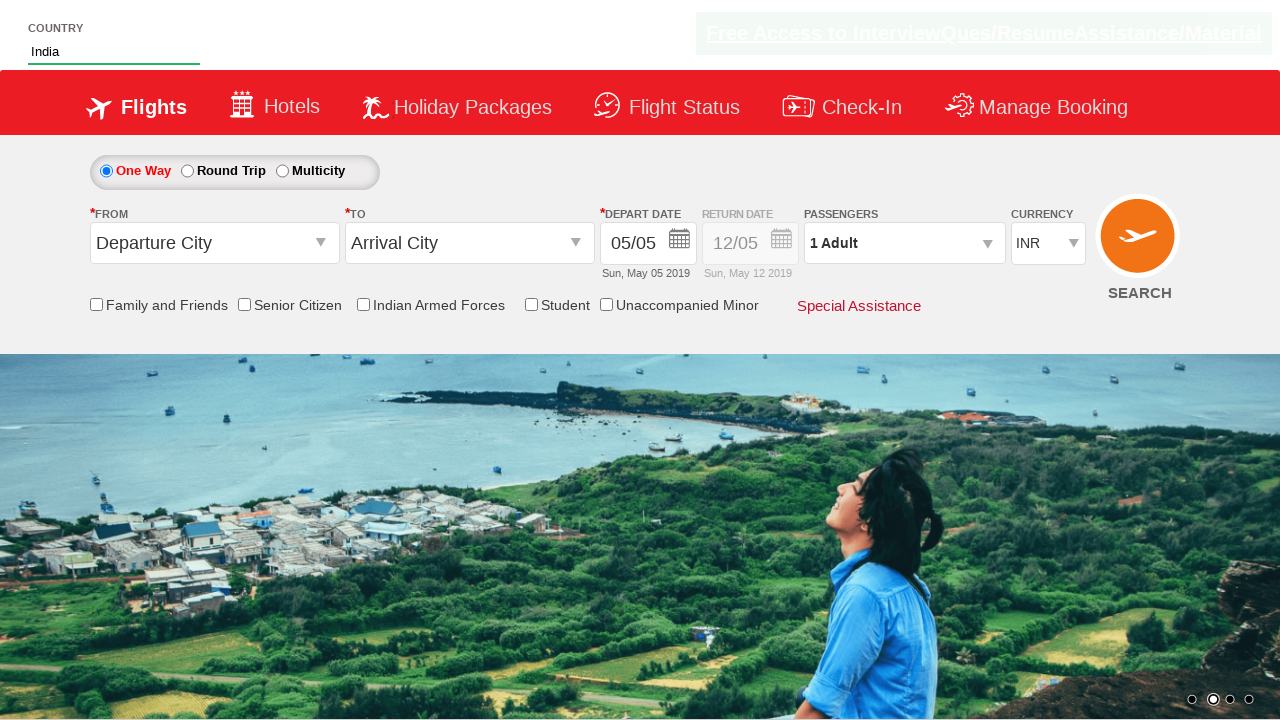

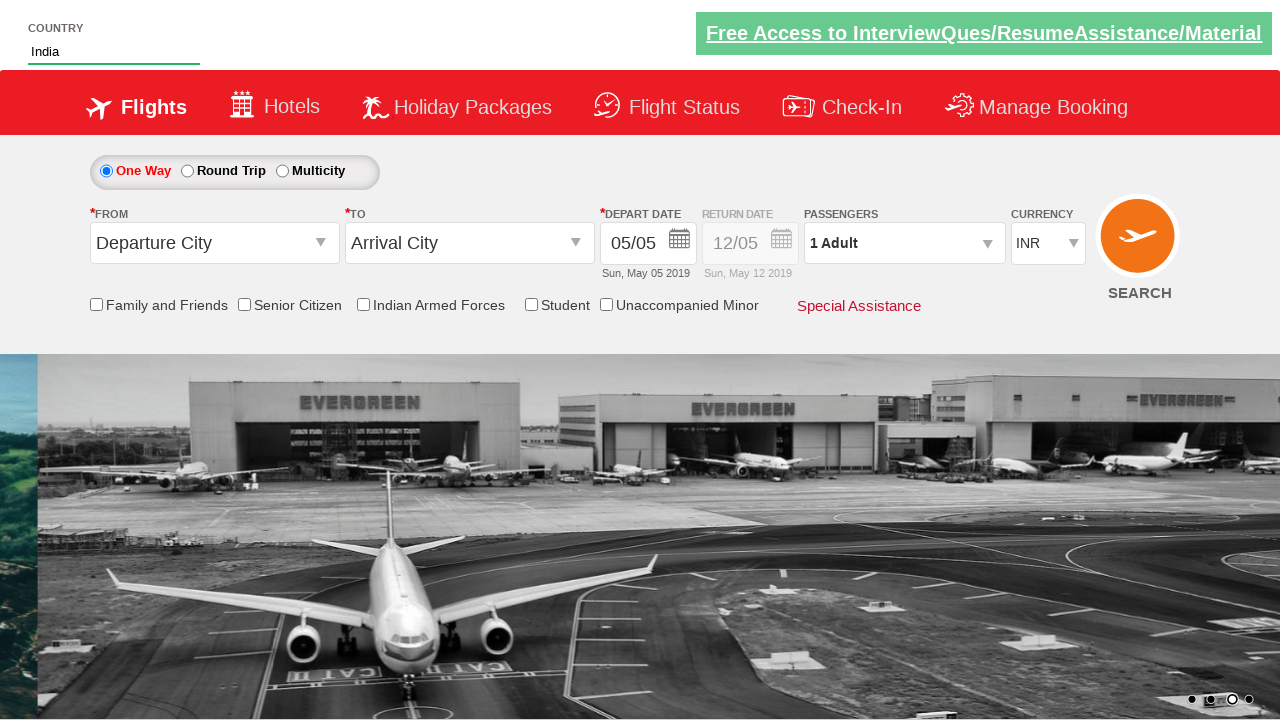